Tests the address input field with domestic and international addresses

Starting URL: https://katalon-test.s3.amazonaws.com/aut/html/form.html

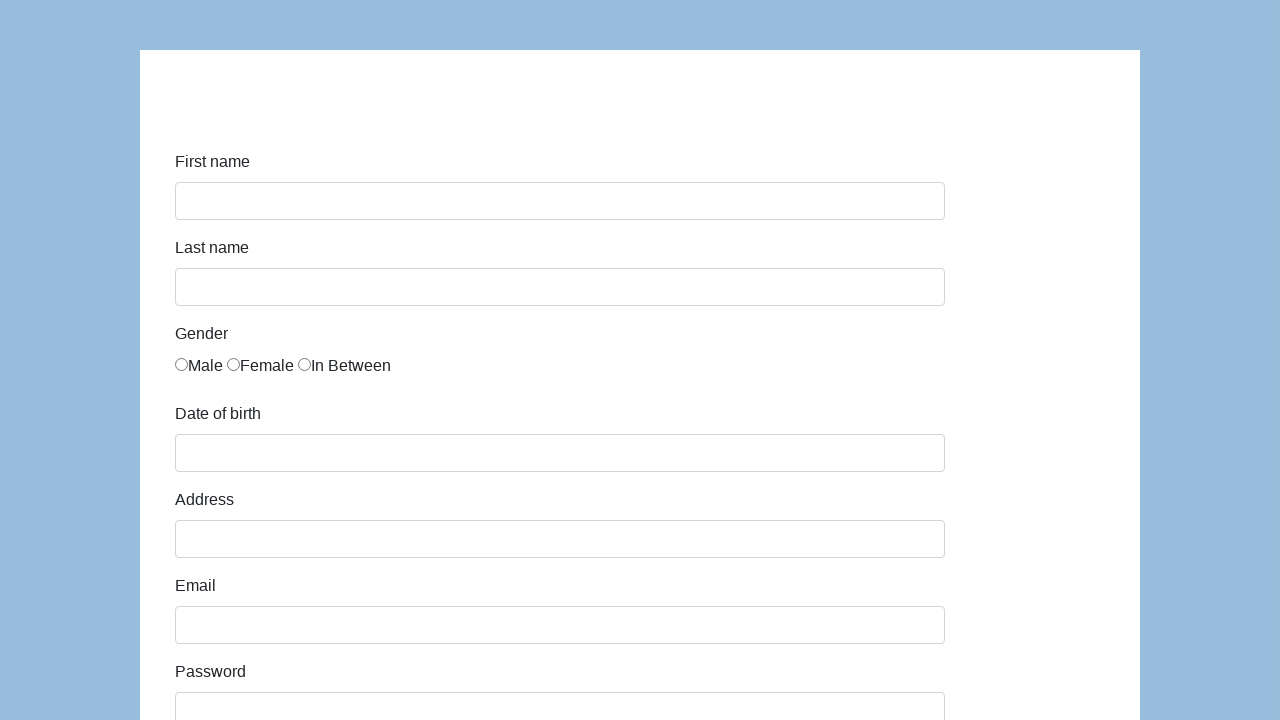

Located address input field
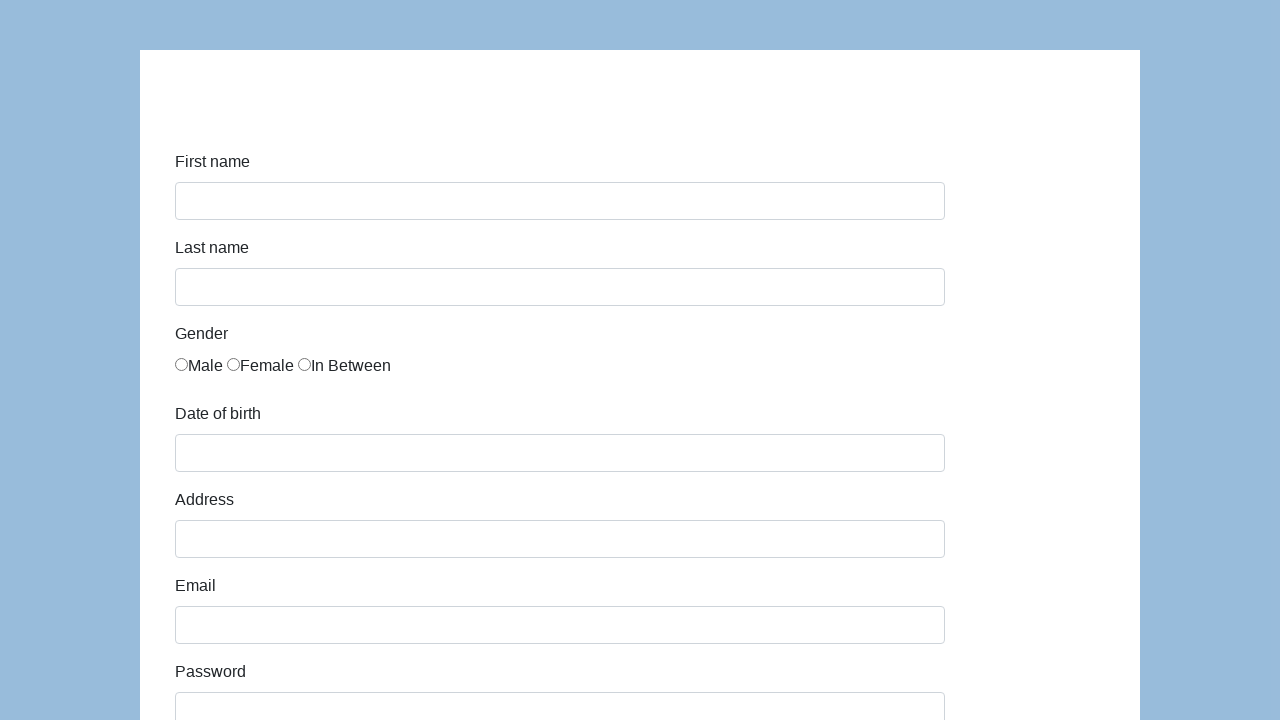

Cleared address field on #address
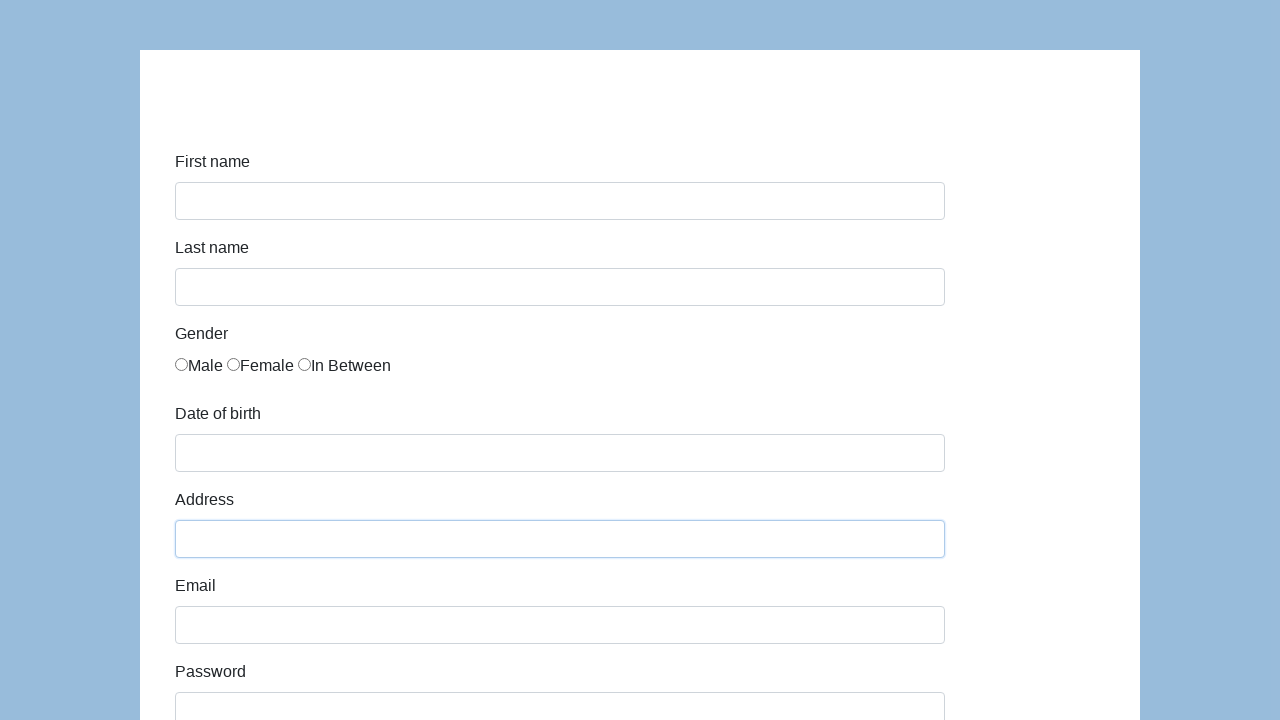

Filled address field with domestic address: 123 Main Street, Anytown, ST 12345 on #address
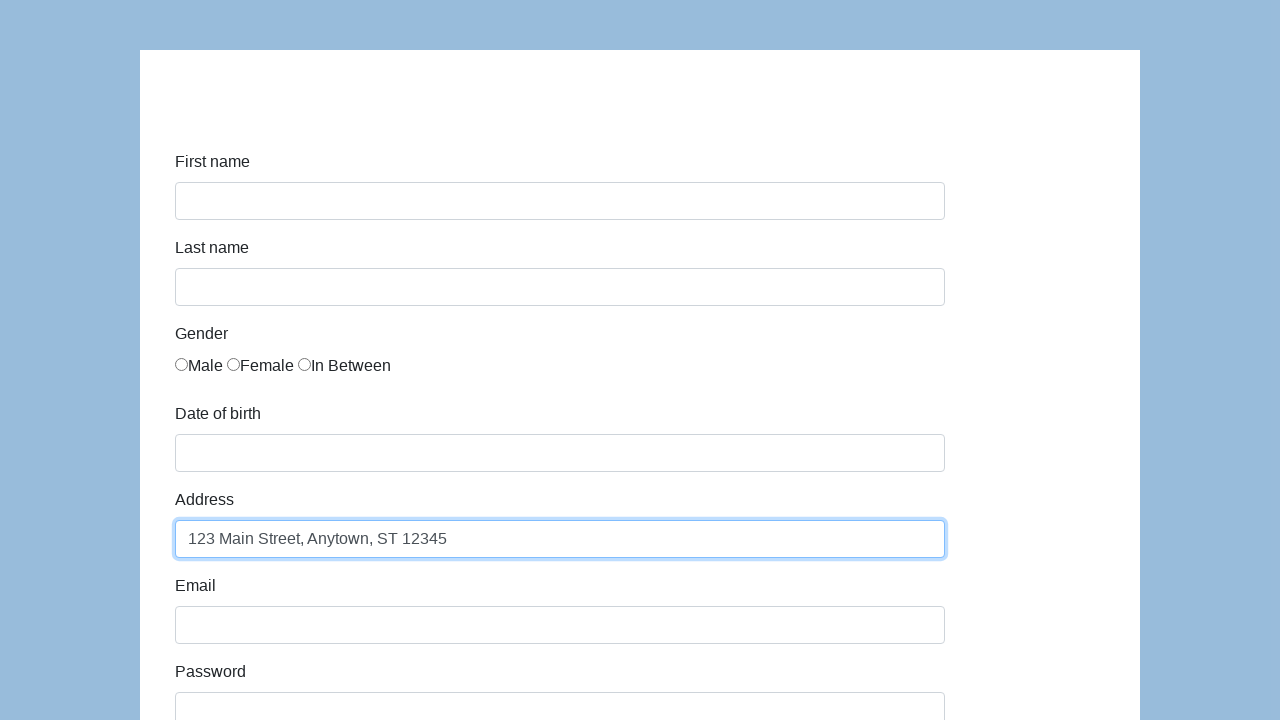

Cleared address field for international address test on #address
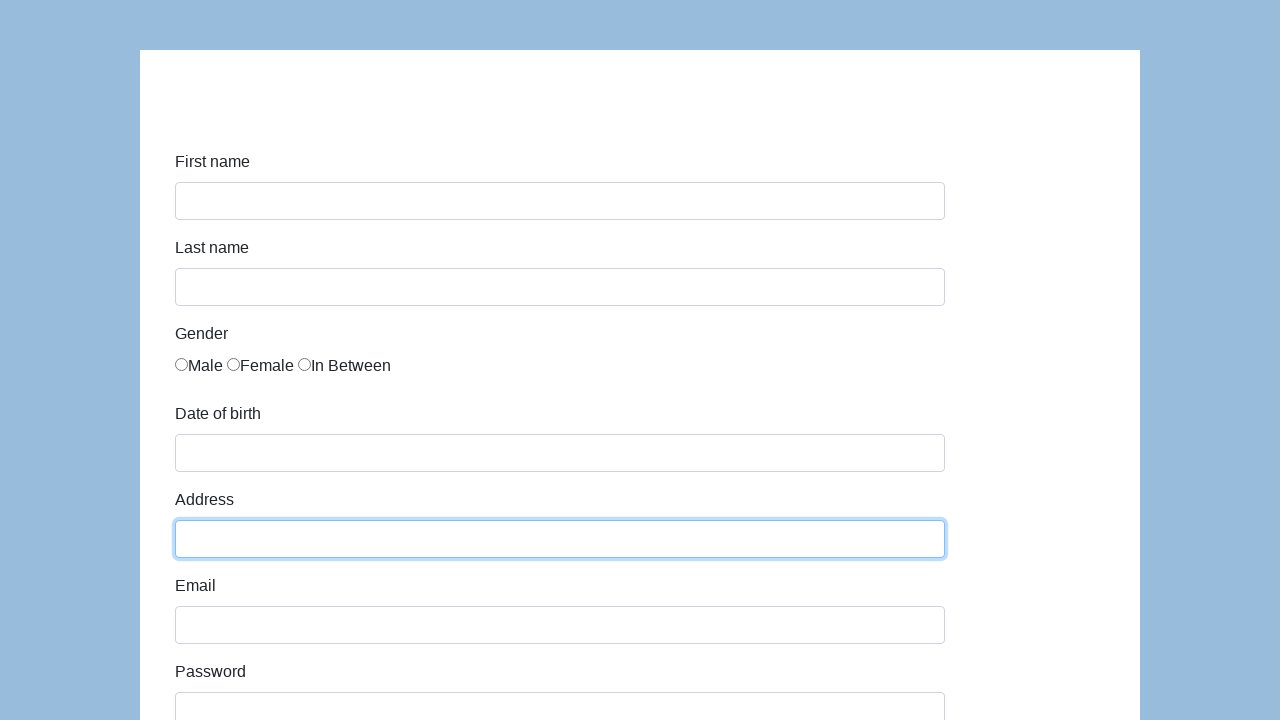

Filled address field with international address: 45 Rue de la Paix, 75001 Paris, France on #address
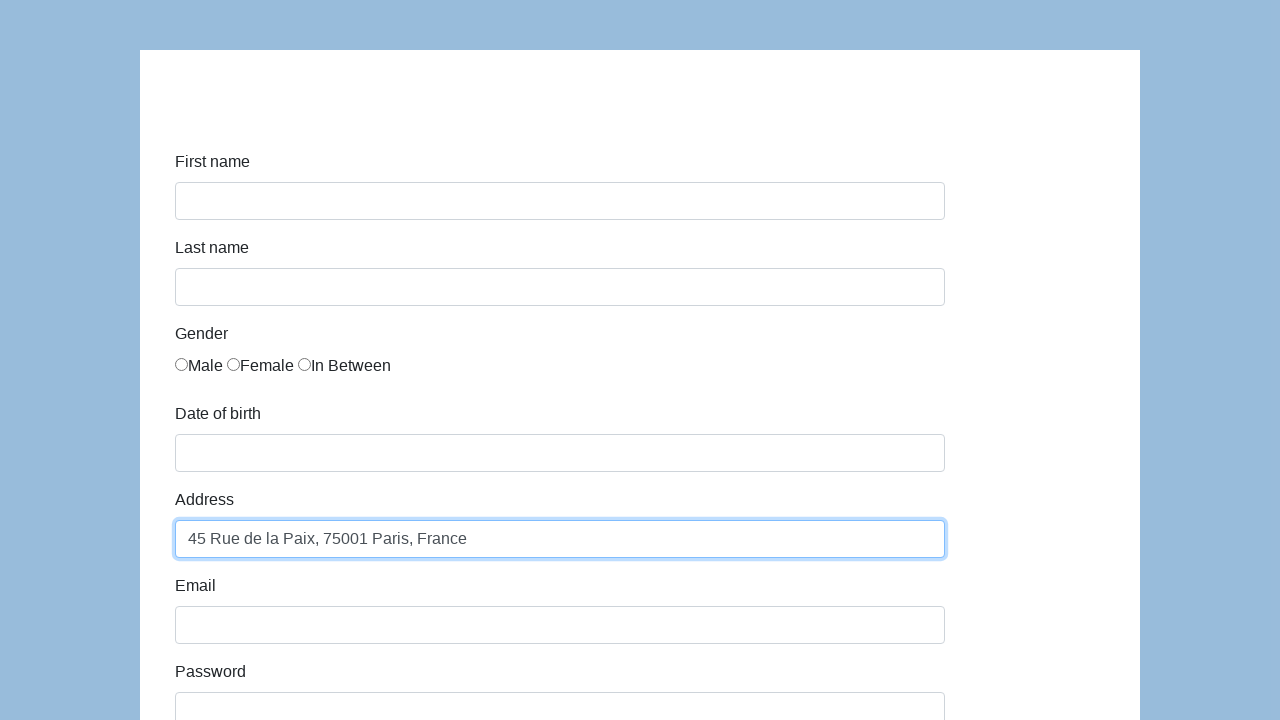

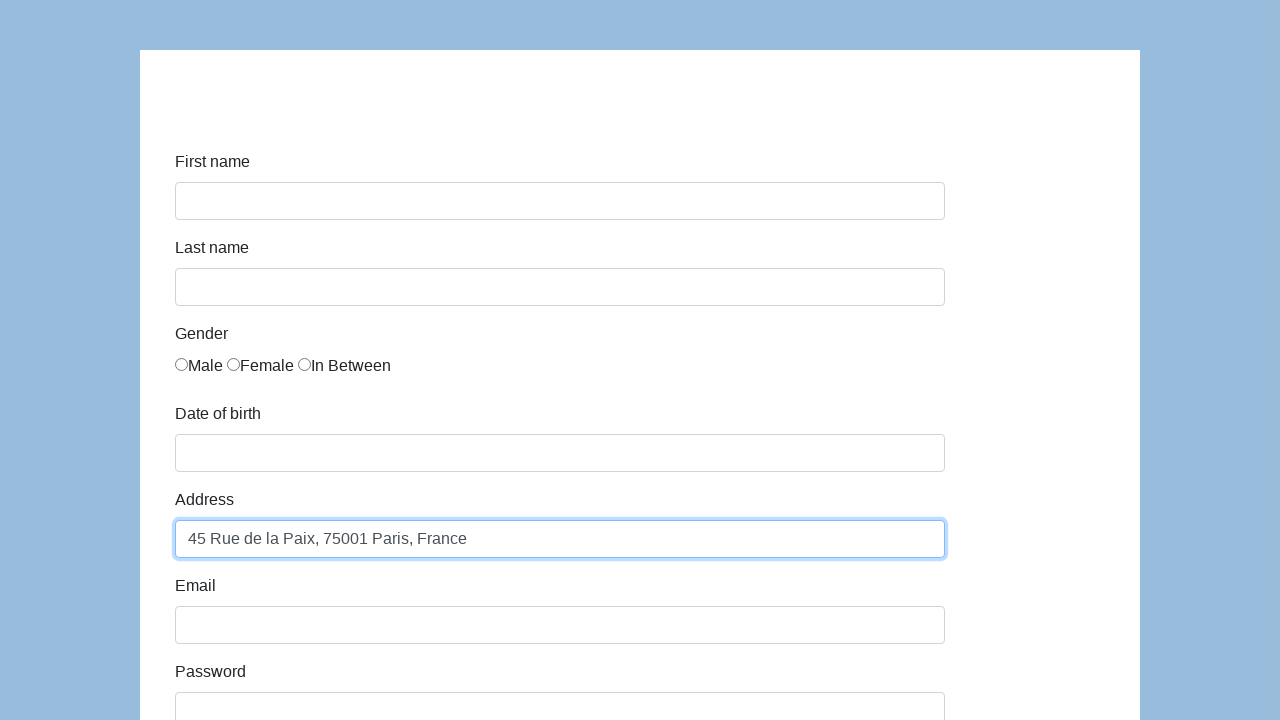